Tests a user registration form by filling out various input fields including text inputs, radio buttons, checkboxes, dropdowns, date picker, textarea, range slider, color picker, and toggle switch, then submits the form.

Starting URL: https://material.playwrightvn.com/

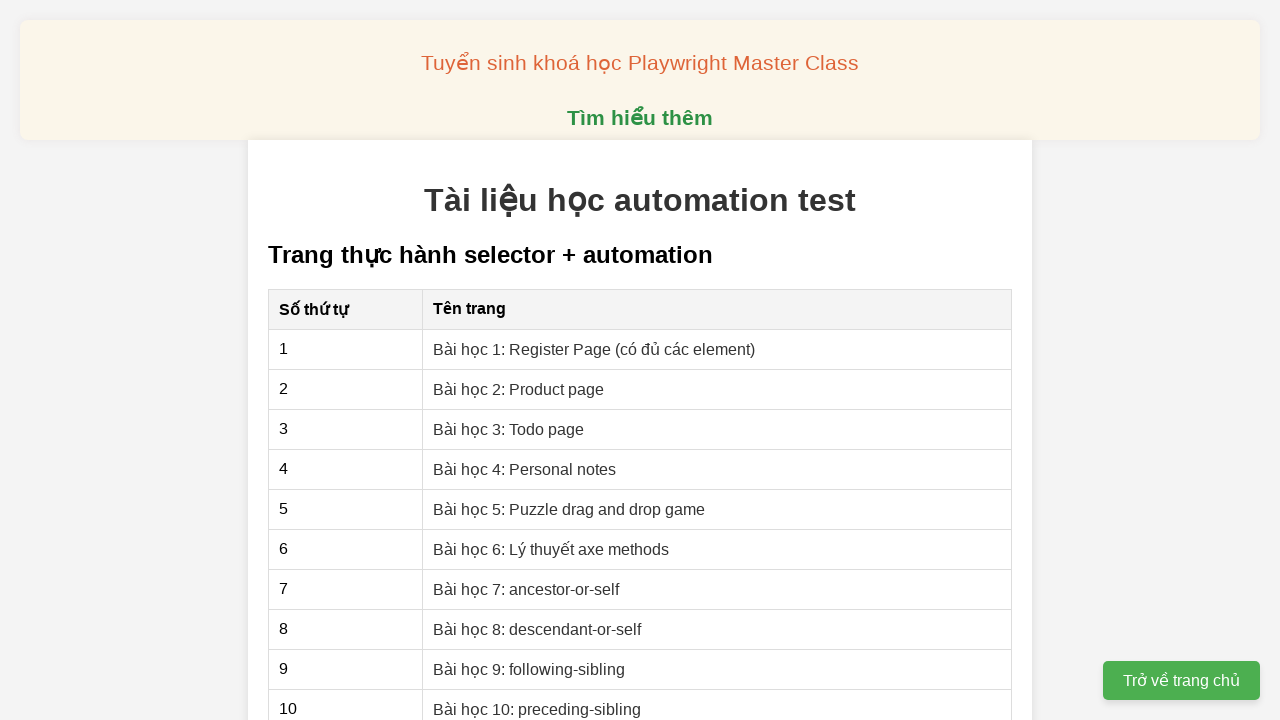

Clicked on User Registration Page link at (594, 349) on xpath=//a[@href='01-xpath-register-page.html']
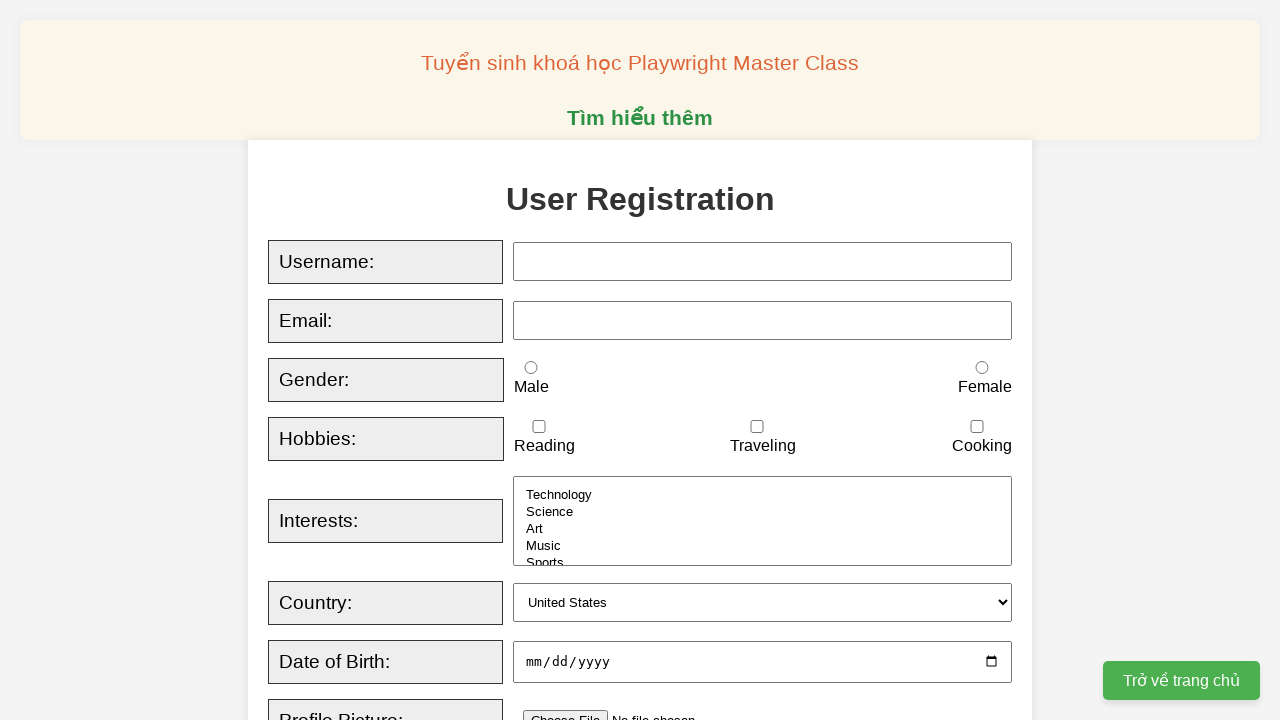

Filled username field with 'Tuan Tran' on xpath=//input[@id='username']
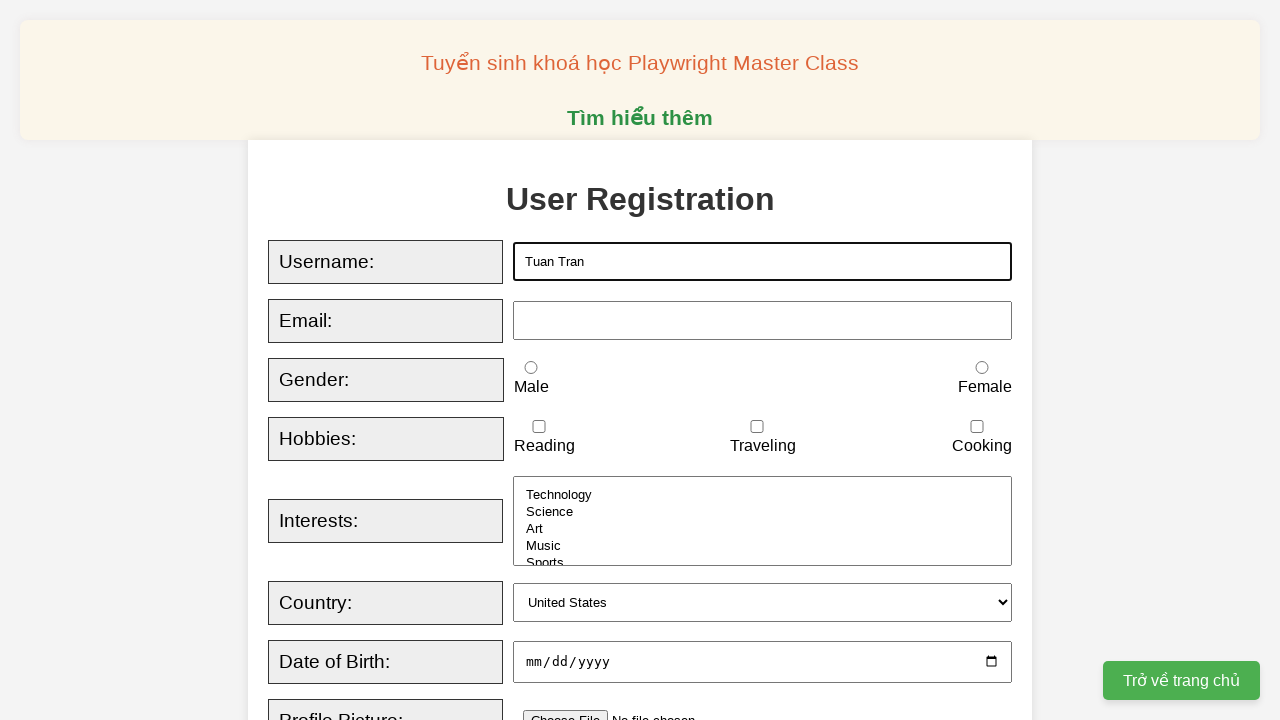

Filled email field with 'tuantran@example.com' on xpath=//input[@id='email']
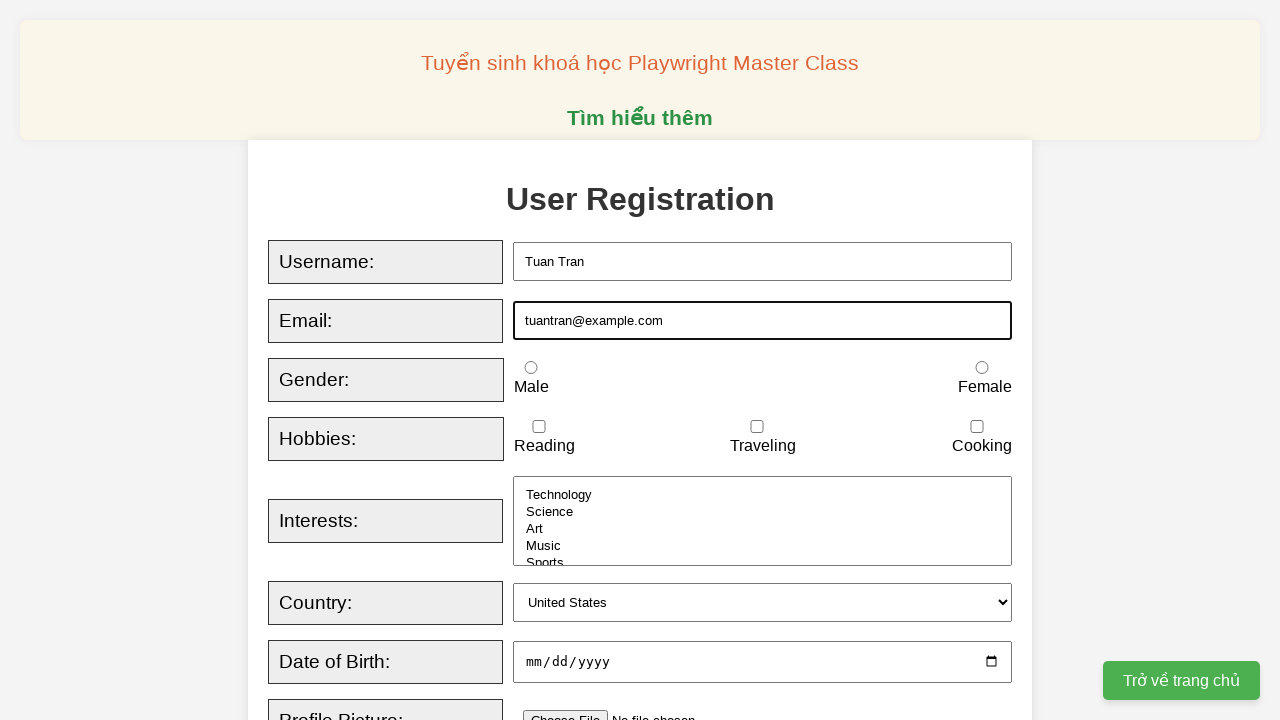

Selected male gender radio button at (531, 368) on xpath=//input[@id='male']
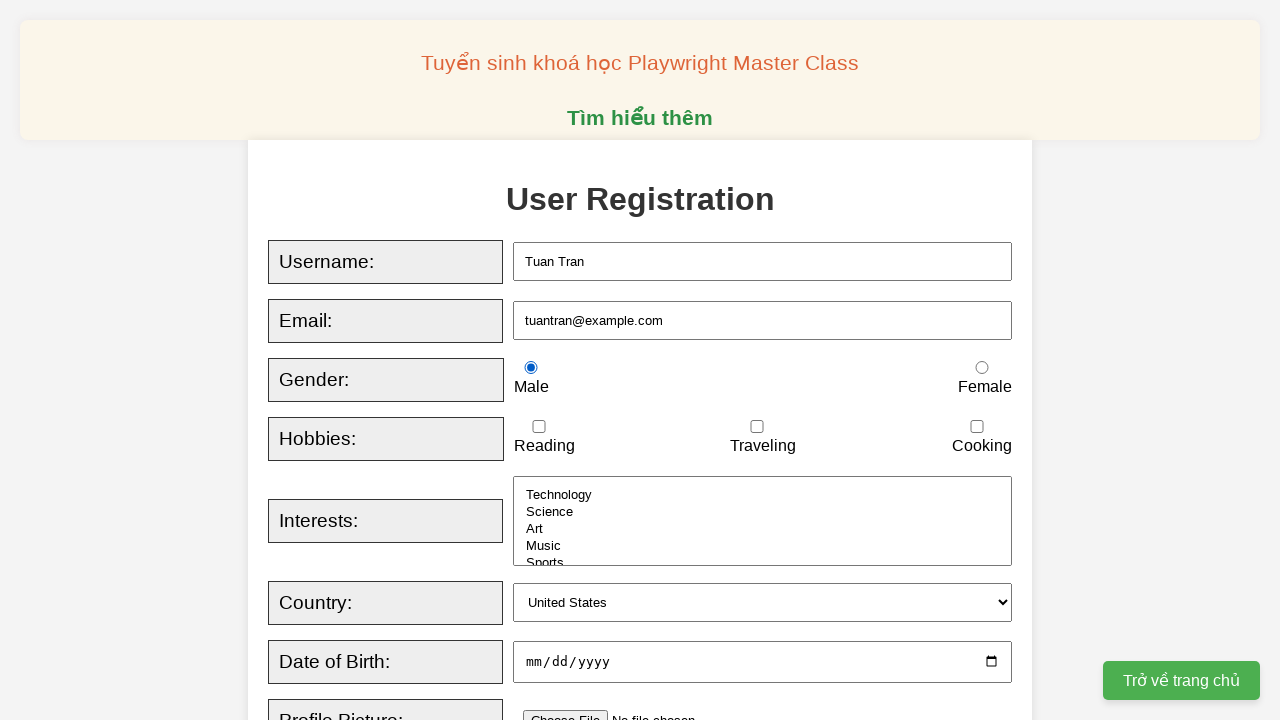

Checked traveling hobby checkbox at (757, 427) on xpath=//input[@id='traveling']
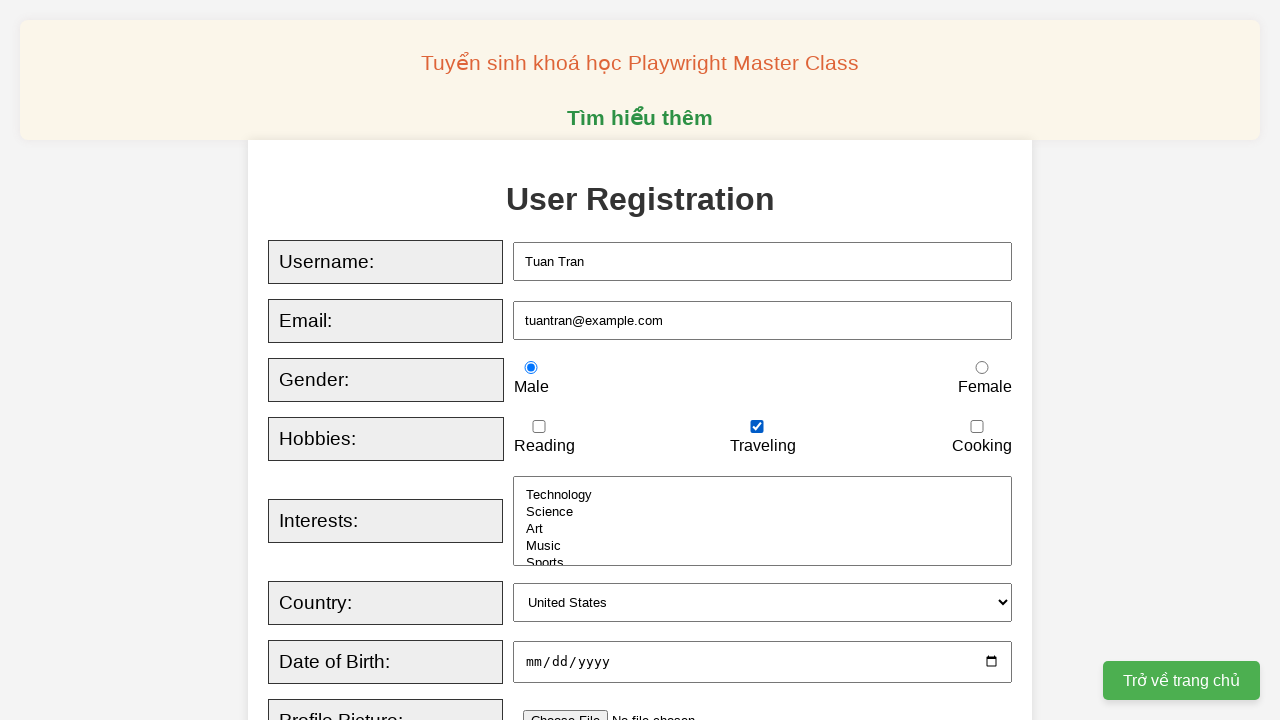

Selected sports from interest dropdown at (763, 556) on xpath=//option[@value='sports']
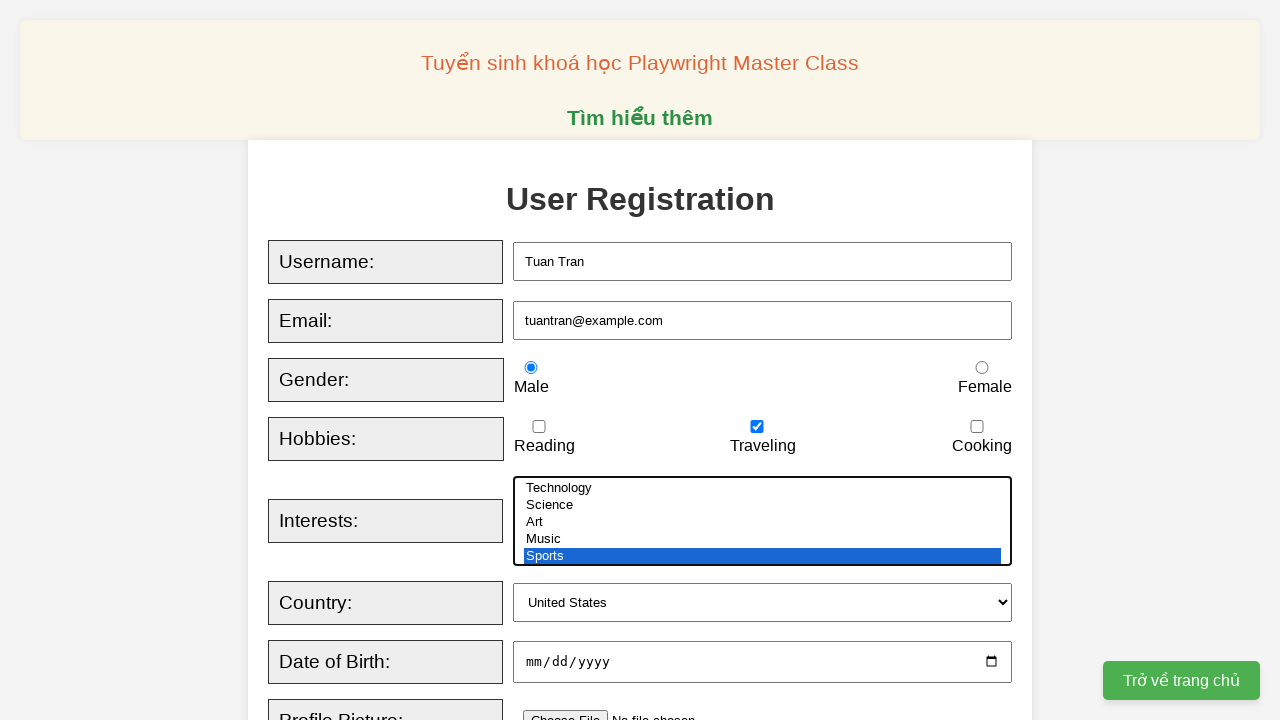

Selected Australia from country dropdown on //select[@id='country']
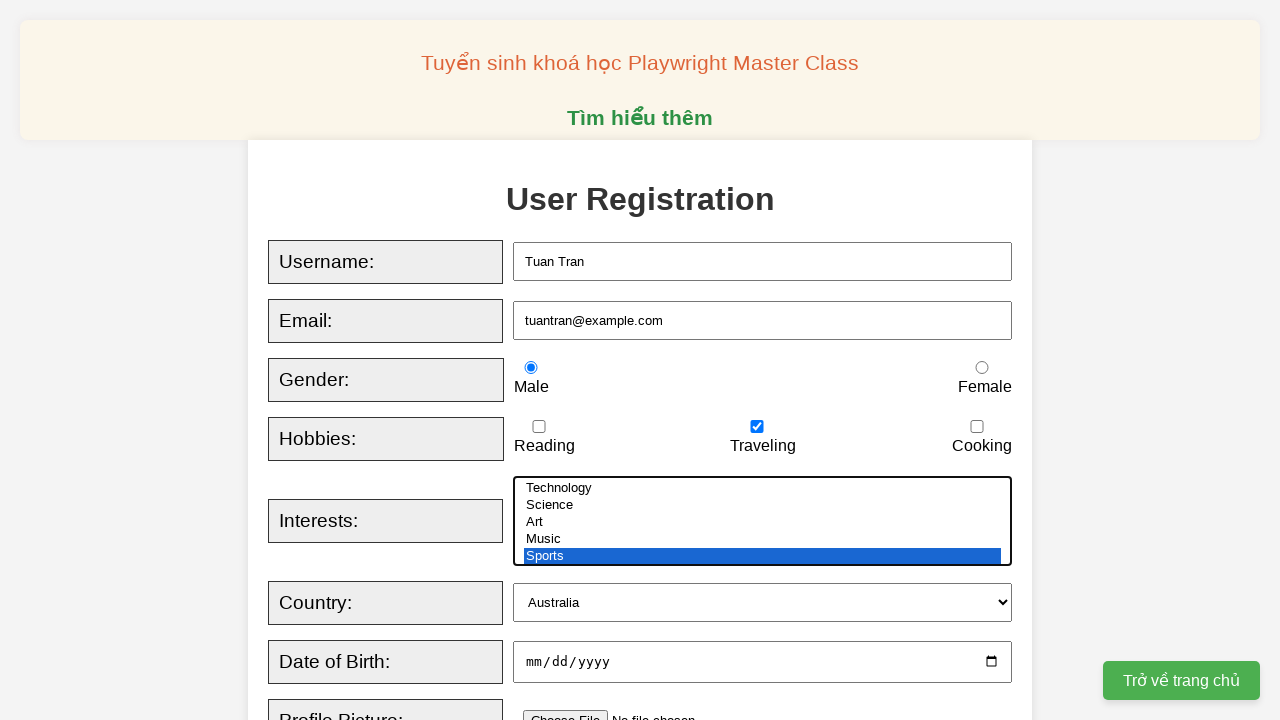

Filled date of birth with '2000-01-01' on xpath=//input[@id='dob']
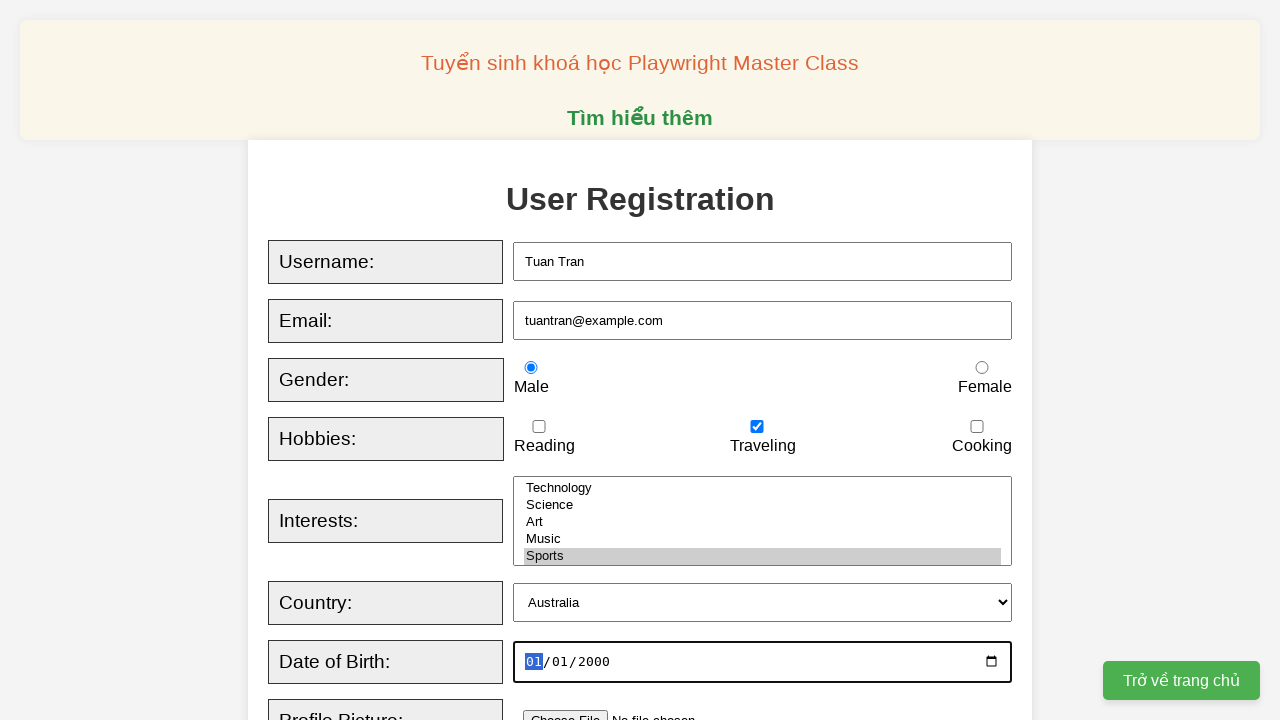

Filled biography textarea with 'This is a biography!' on xpath=//textarea[@id='bio']
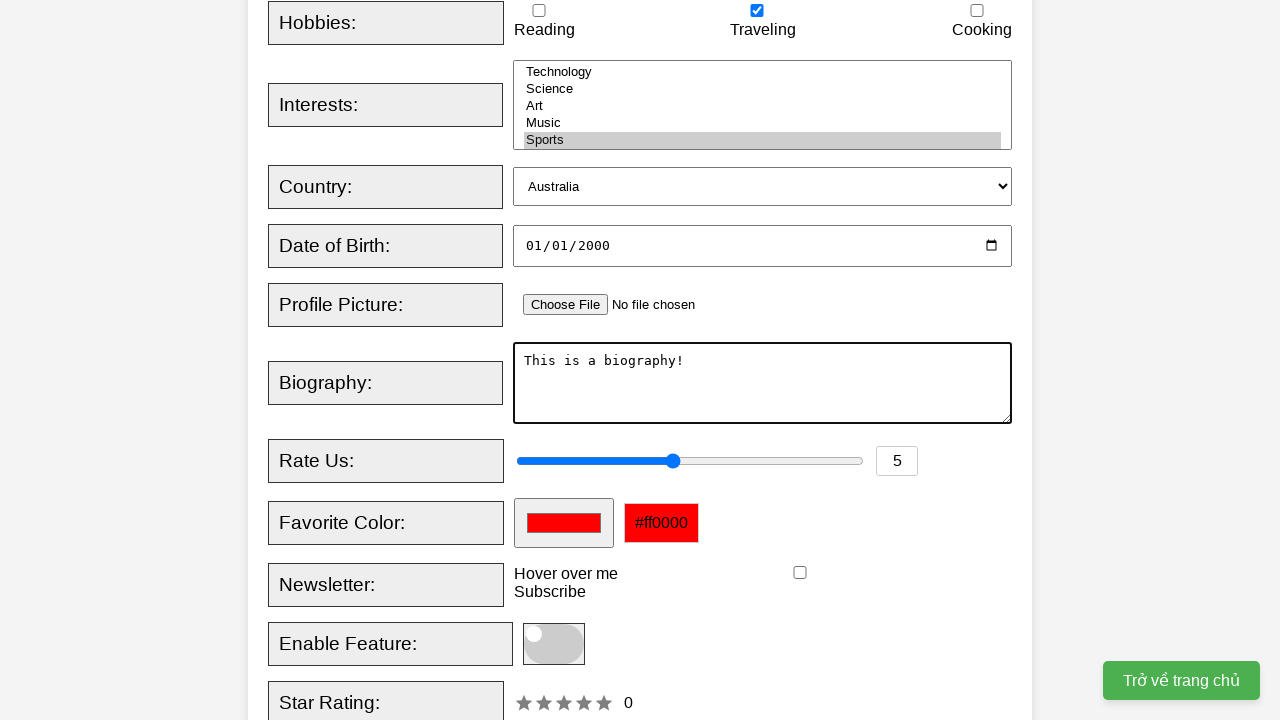

Adjusted rating slider by pressing ArrowRight on xpath=//input[@id='rating']
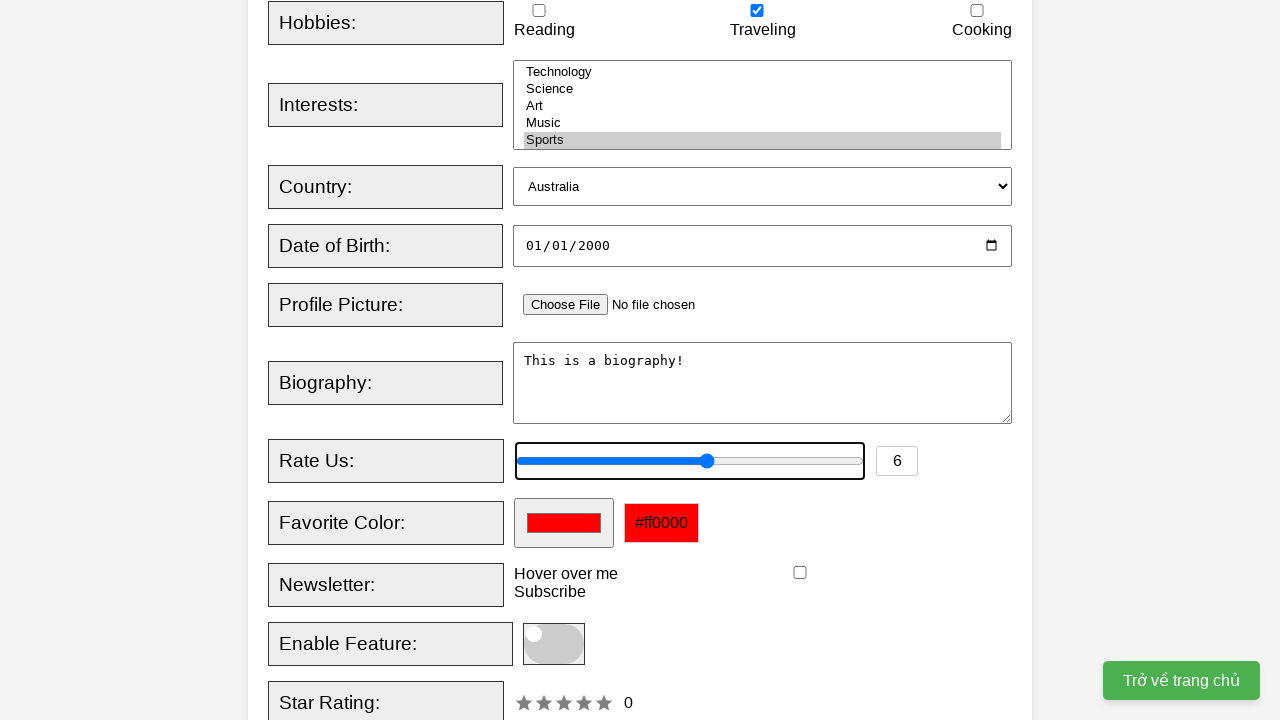

Set favorite color to '#73c6b6' using color picker
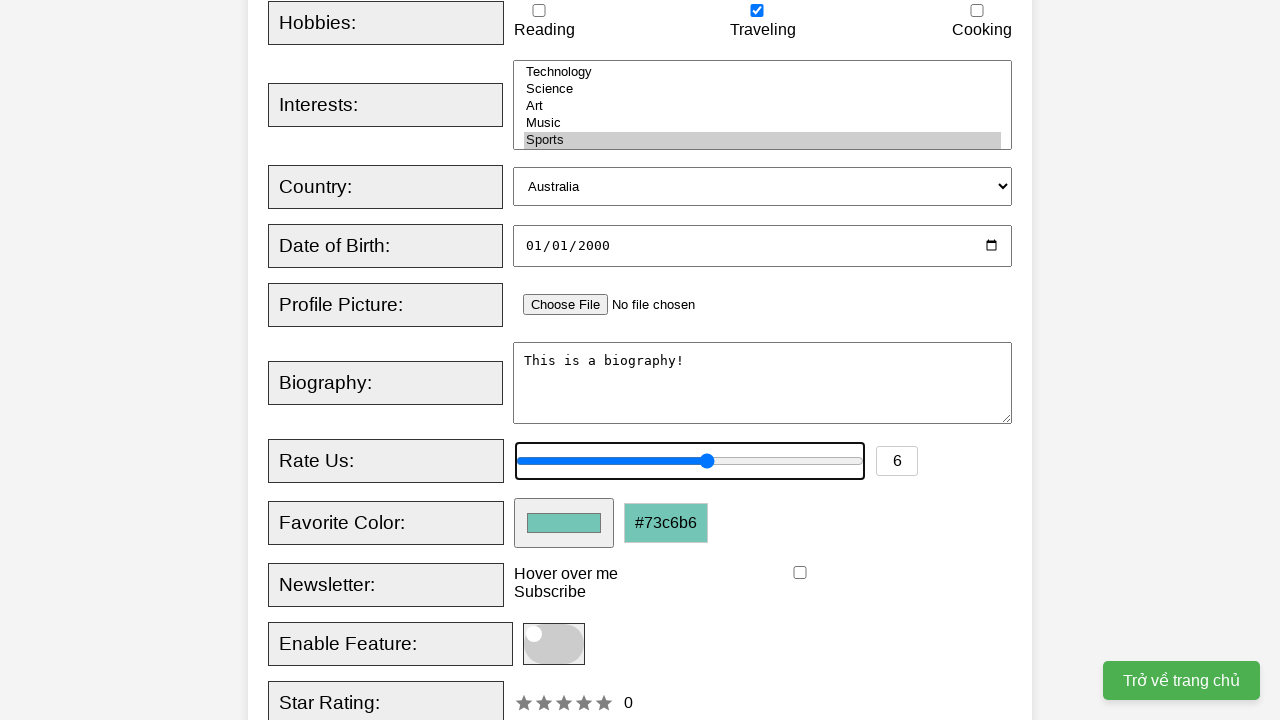

Hovered over tooltip for newsletter at (566, 574) on xpath=//div[@class='tooltip']
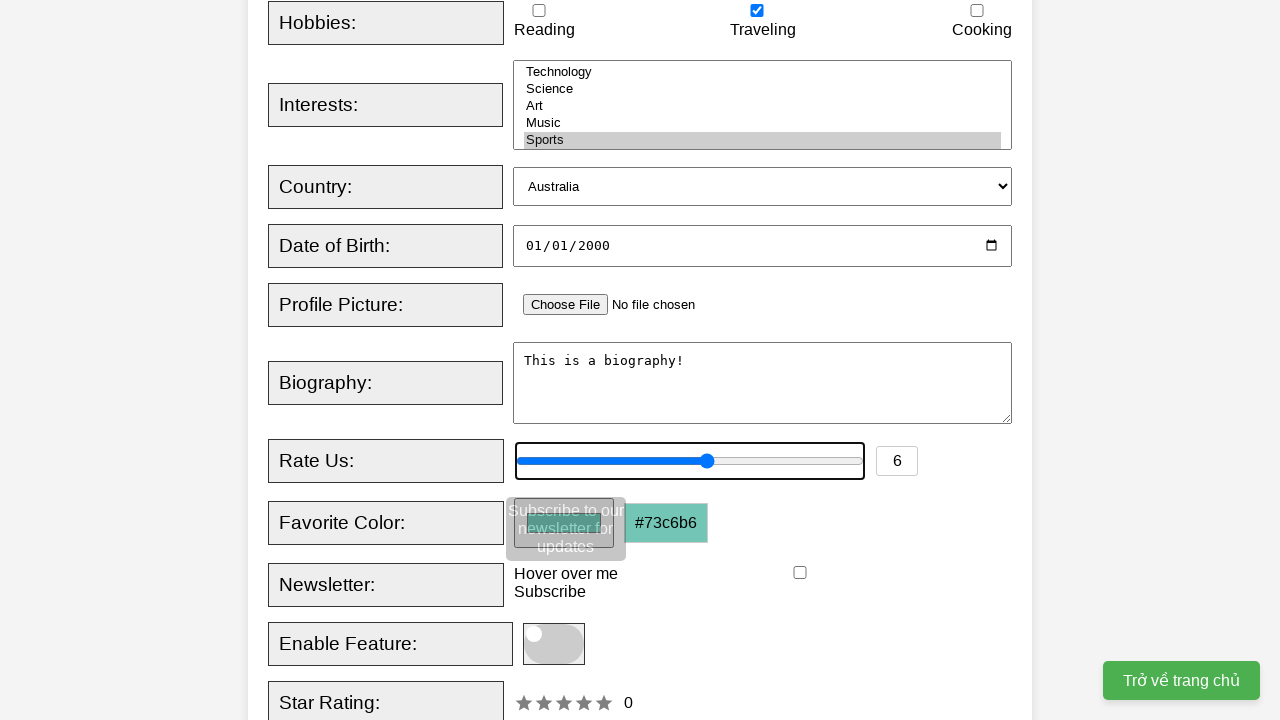

Clicked toggle switch to enable feature at (554, 644) on xpath=//span[@class='slider round']
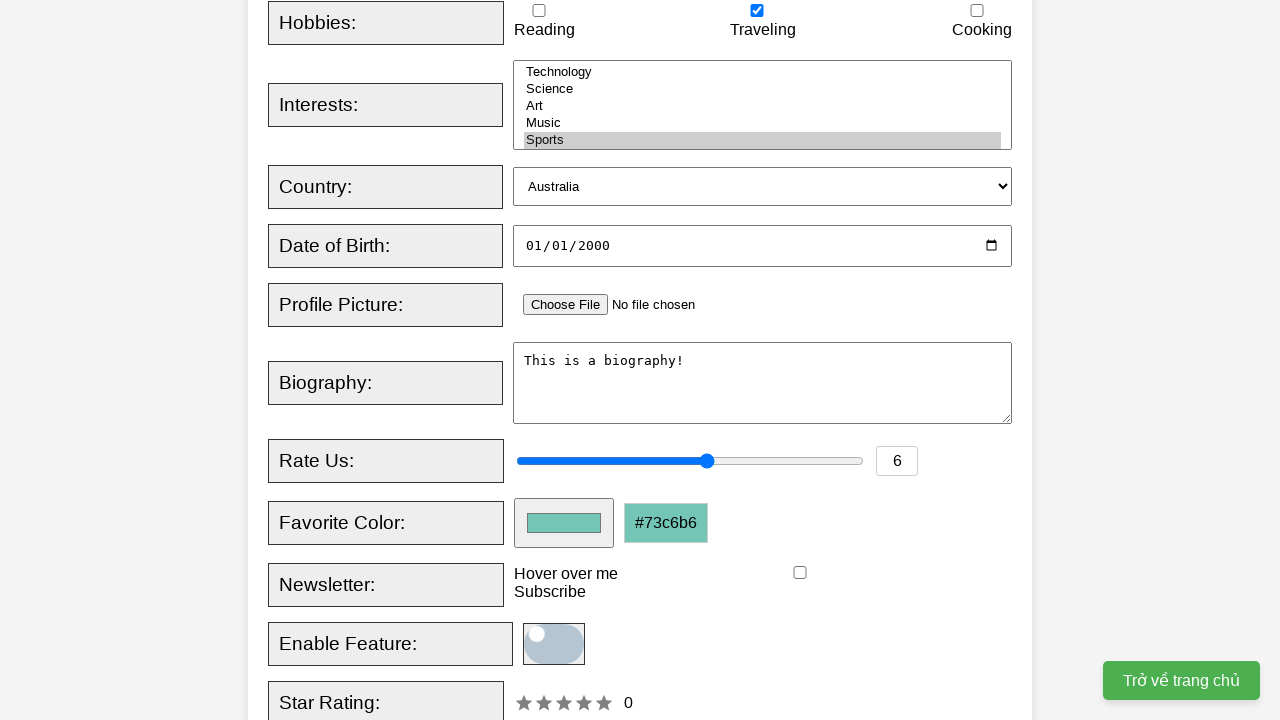

Clicked Register button to submit form at (528, 360) on xpath=//button[@type='submit']
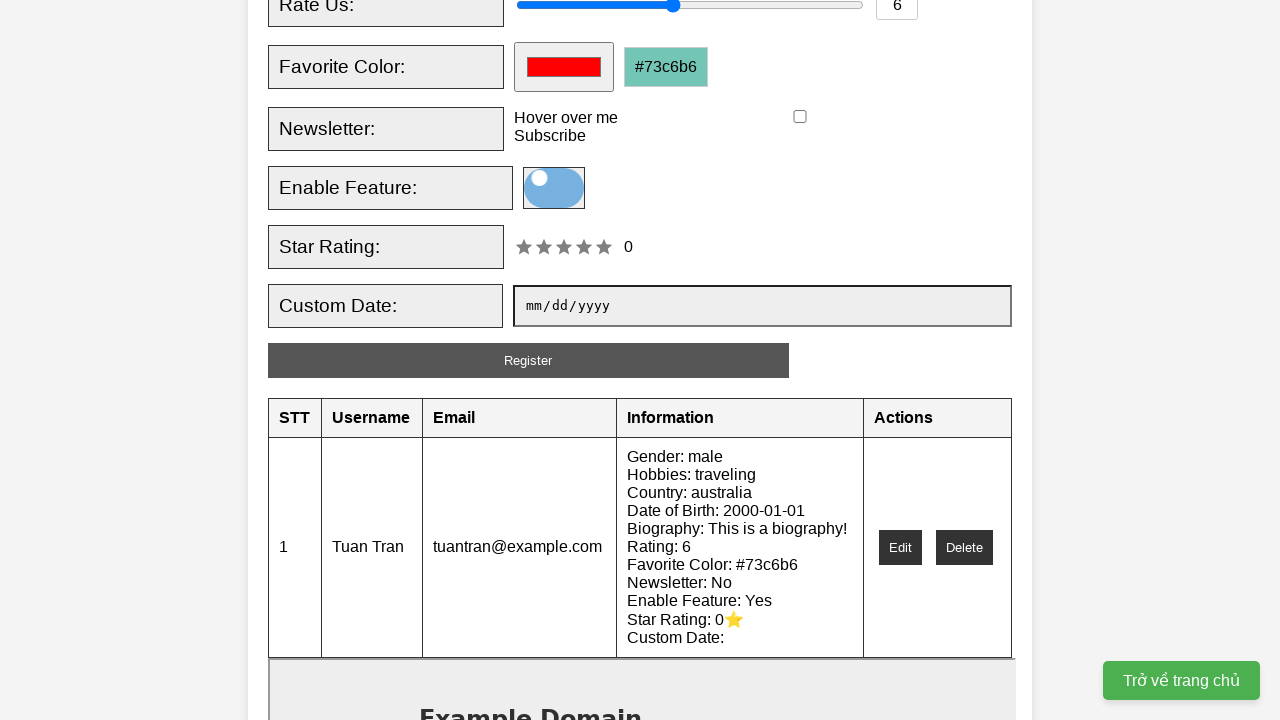

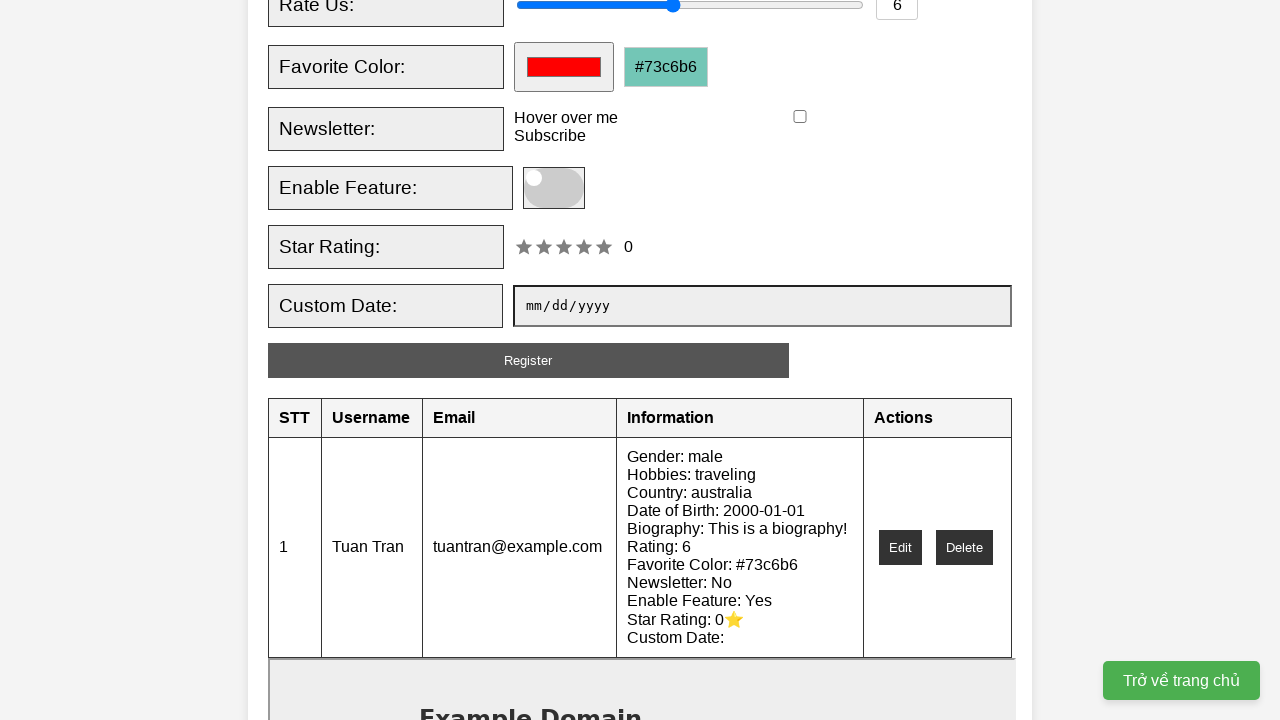